Tests a university course listing form by selecting education level, department, year, and period, then submitting the form to view available classes

Starting URL: https://sigaa.unb.br/sigaa/public/turmas/listar.jsf

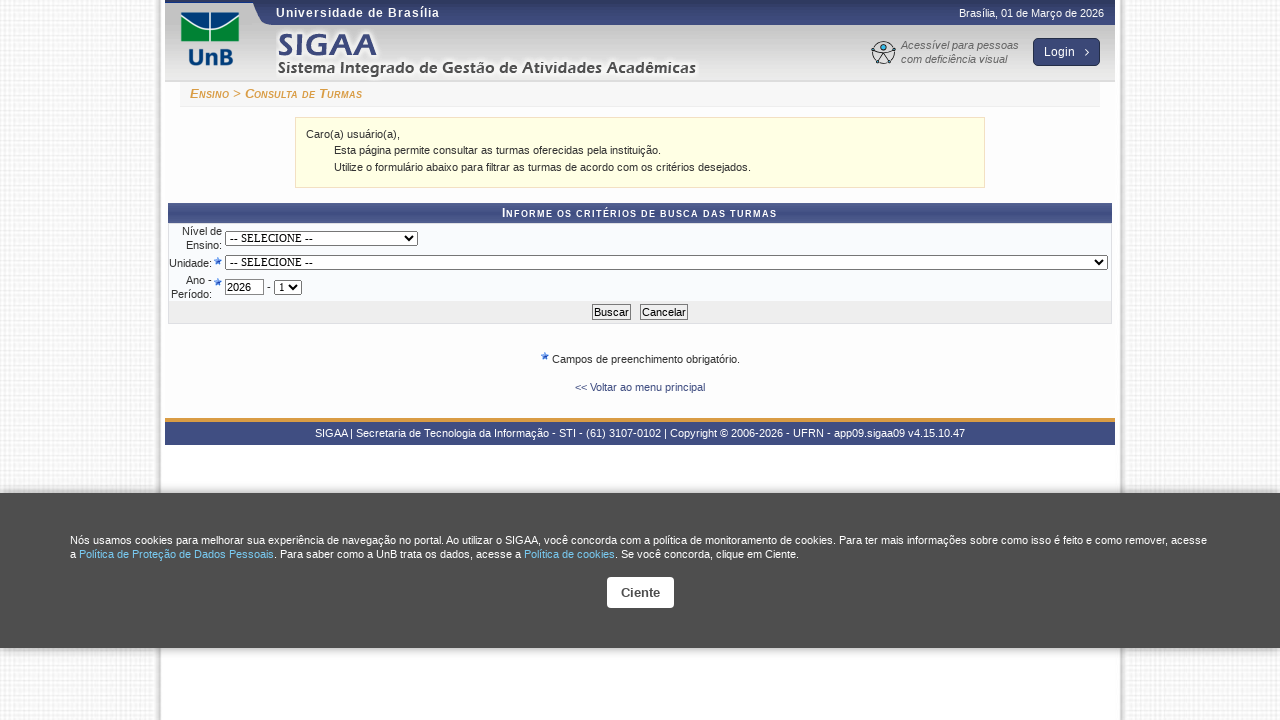

Selected education level (Graduação/Undergraduate) on #formTurma\:inputNivel
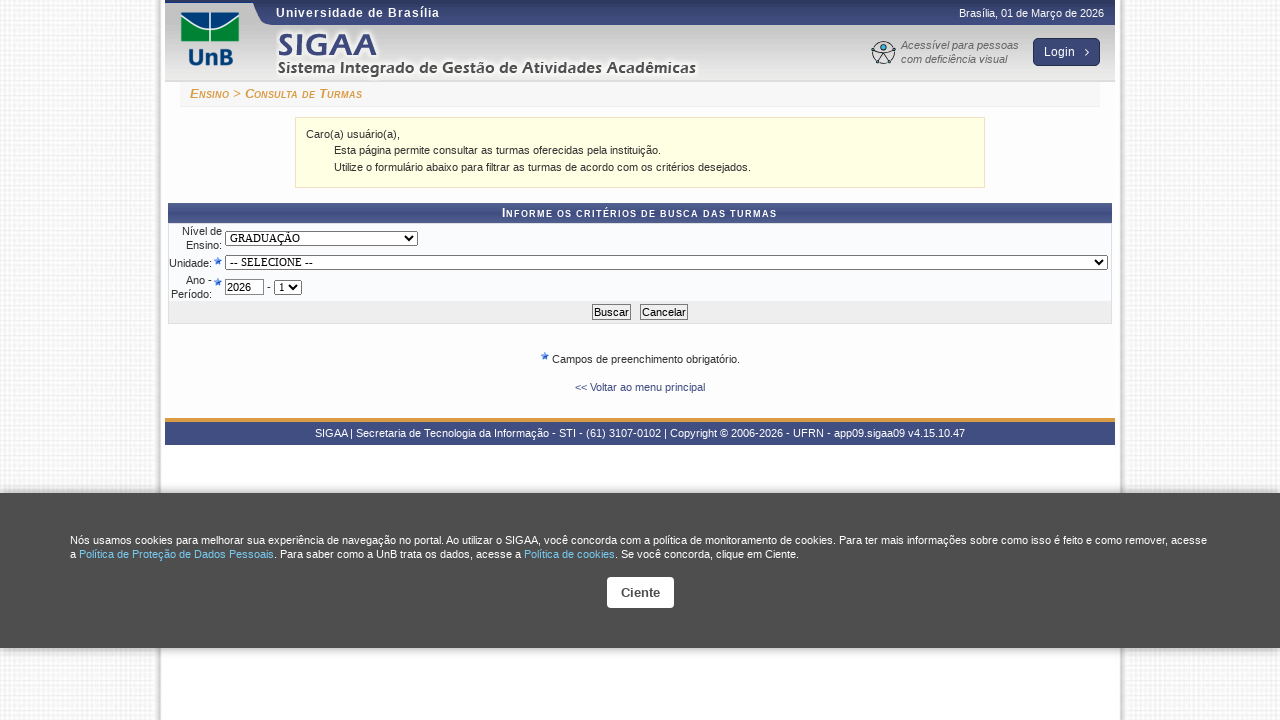

Selected department (518) on #formTurma\:inputDepto
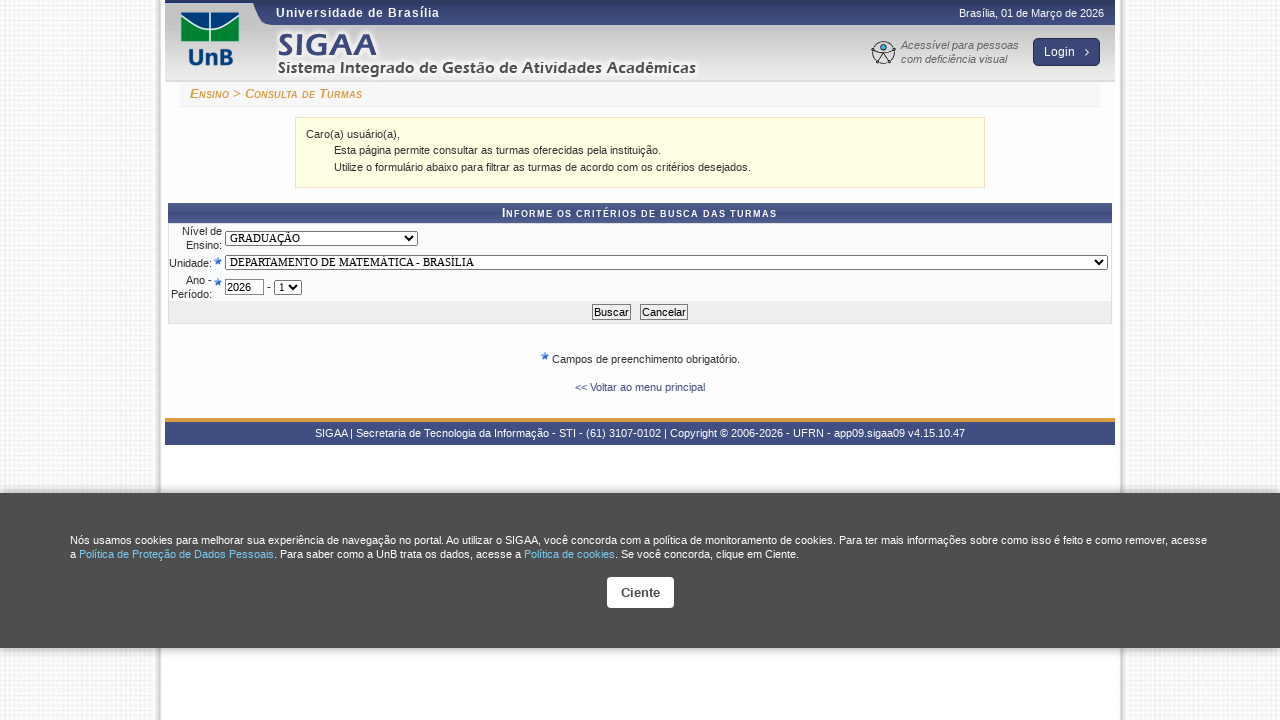

Cleared year field on #formTurma\:inputAno
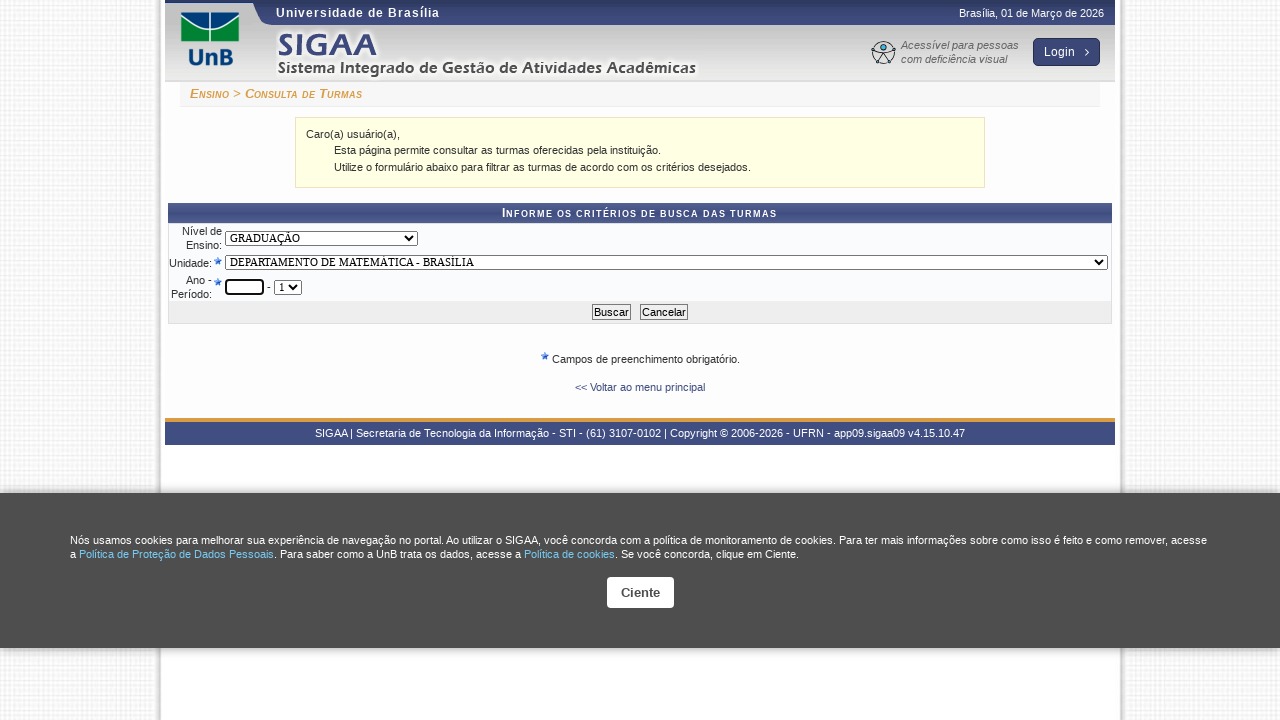

Filled year field with 2023 on #formTurma\:inputAno
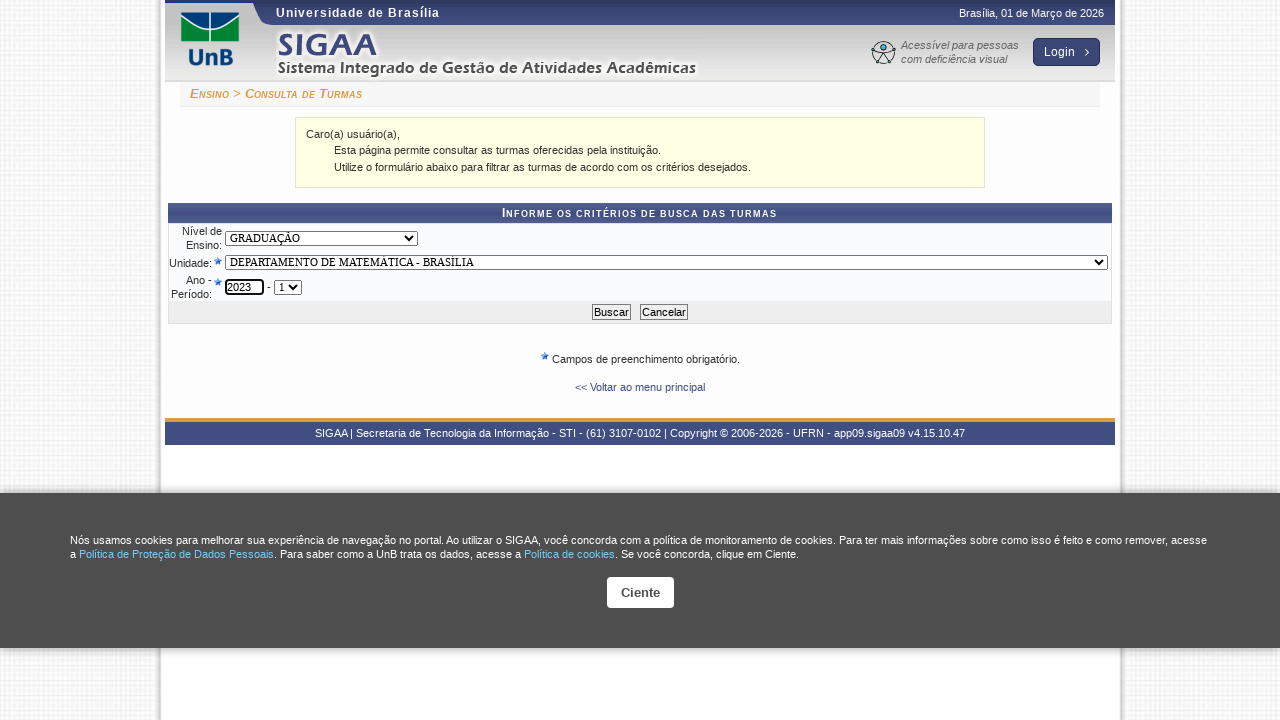

Selected period (first semester) on #formTurma\:inputPeriodo
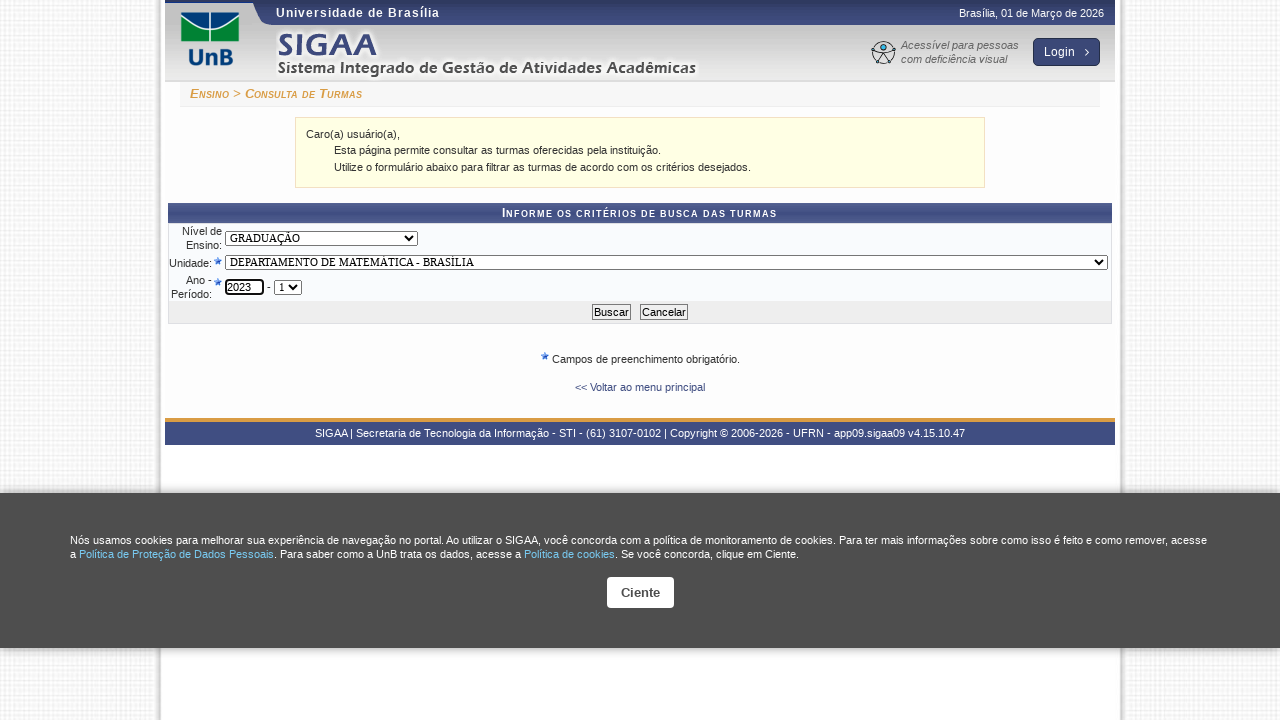

Submitted the course listing form
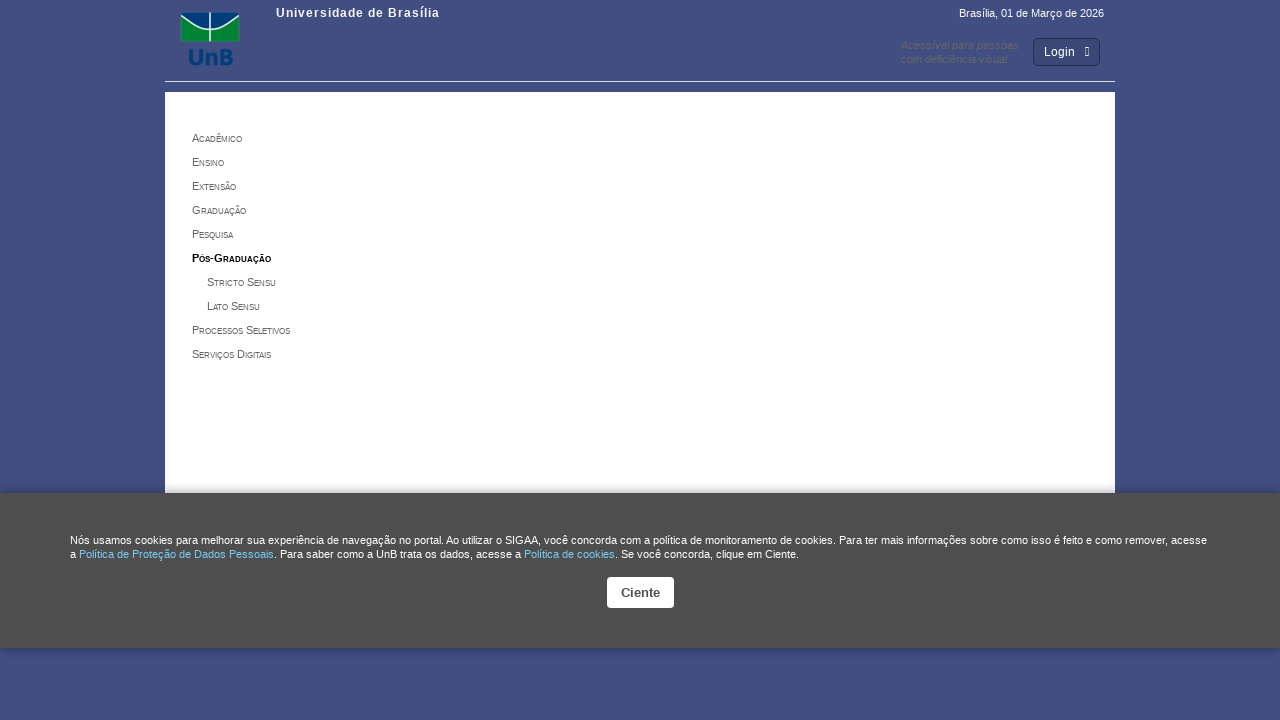

Additional submit button not present (expected behavior) on input[name='formTurma:j_id_jsp_1370969402_11']
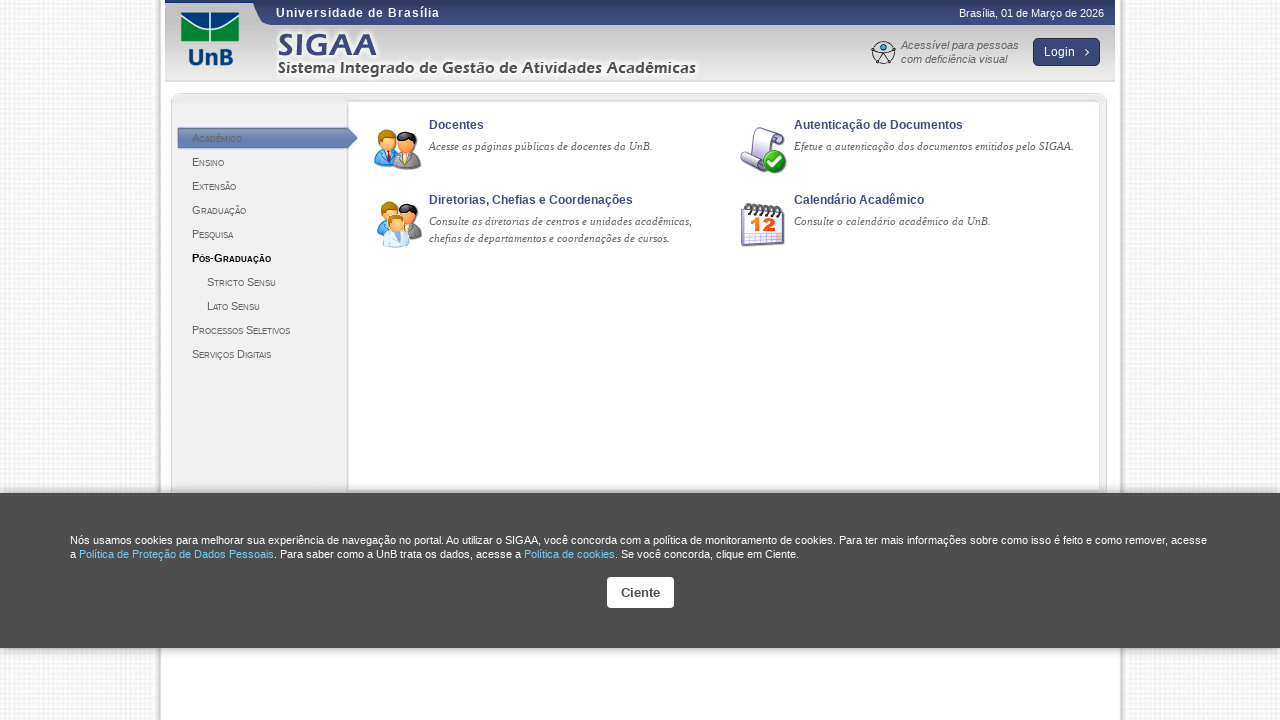

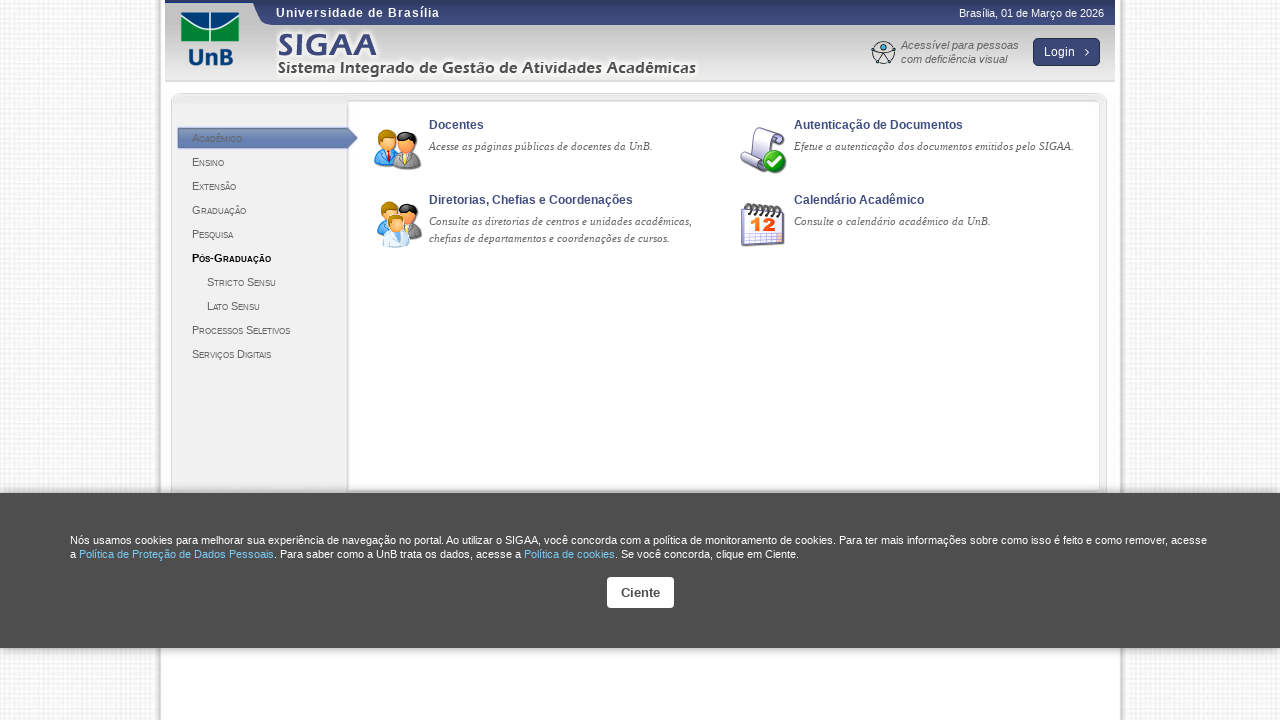